Tests alert handling functionality by triggering alerts and handling confirm/cancel dialogs

Starting URL: https://rahulshettyacademy.com/AutomationPractice/#

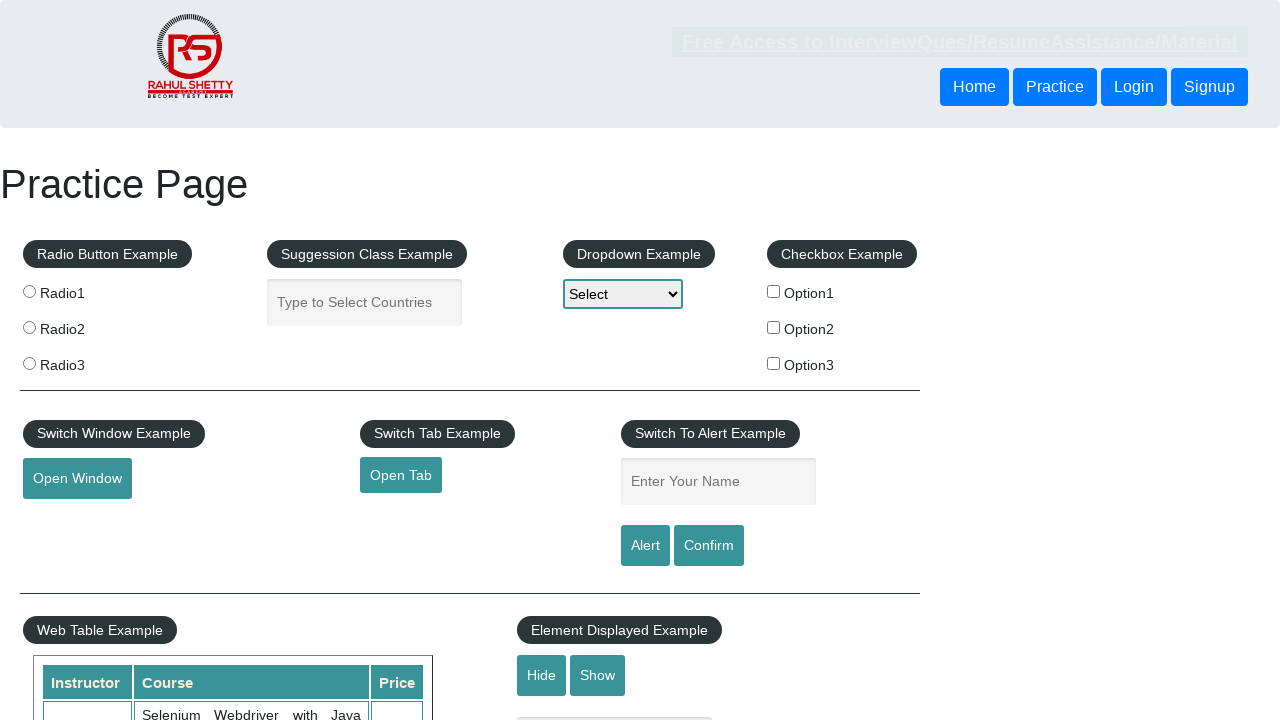

Filled name field with 'John' on #name
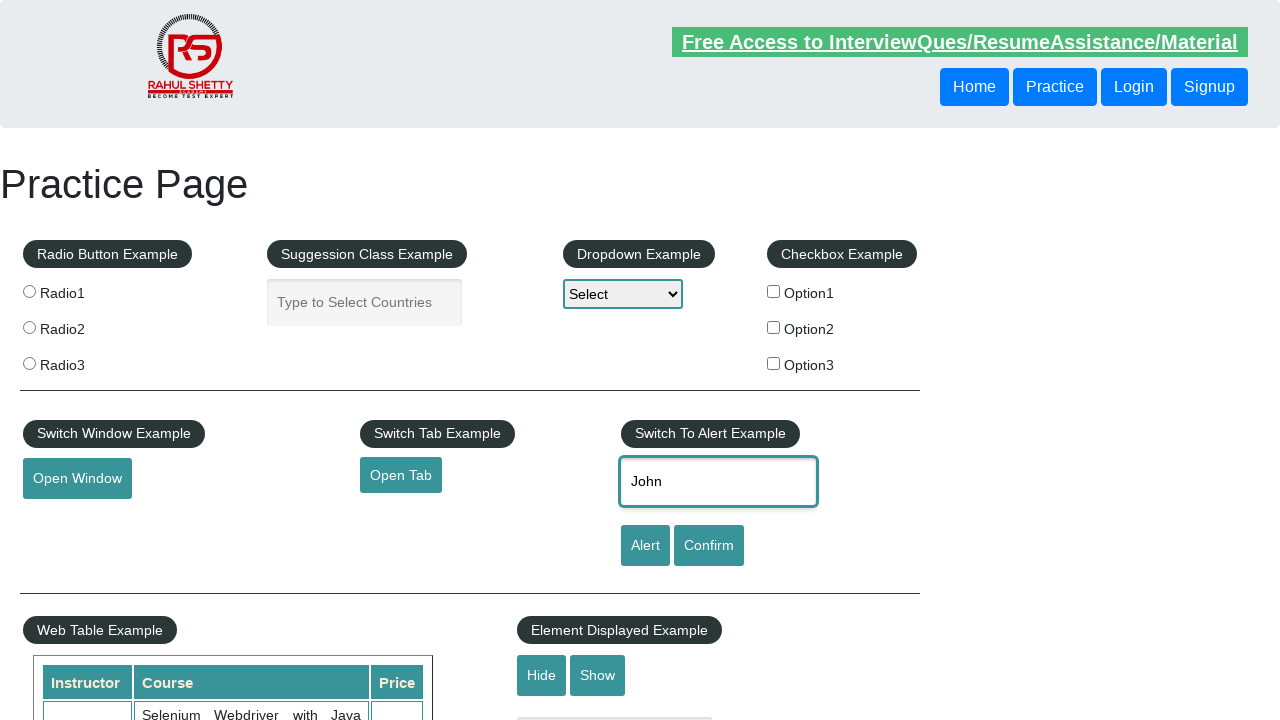

Clicked alert button at (645, 546) on #alertbtn
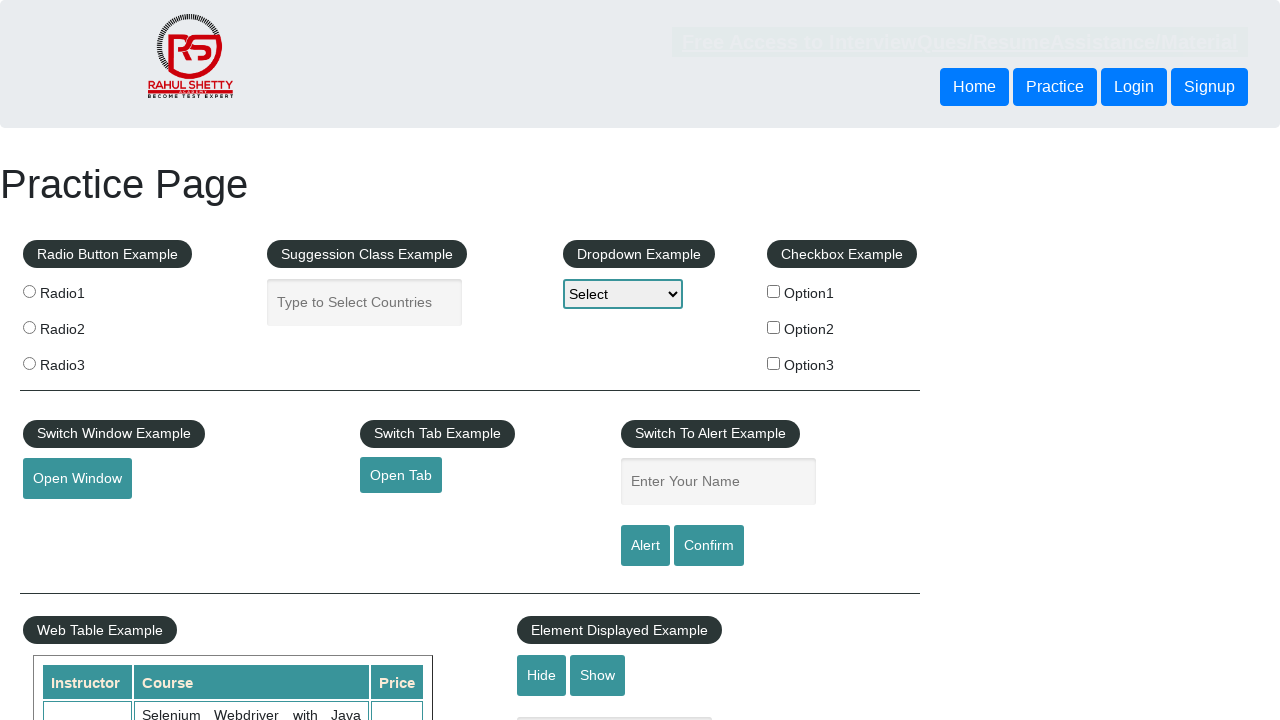

Dismissed alert dialog
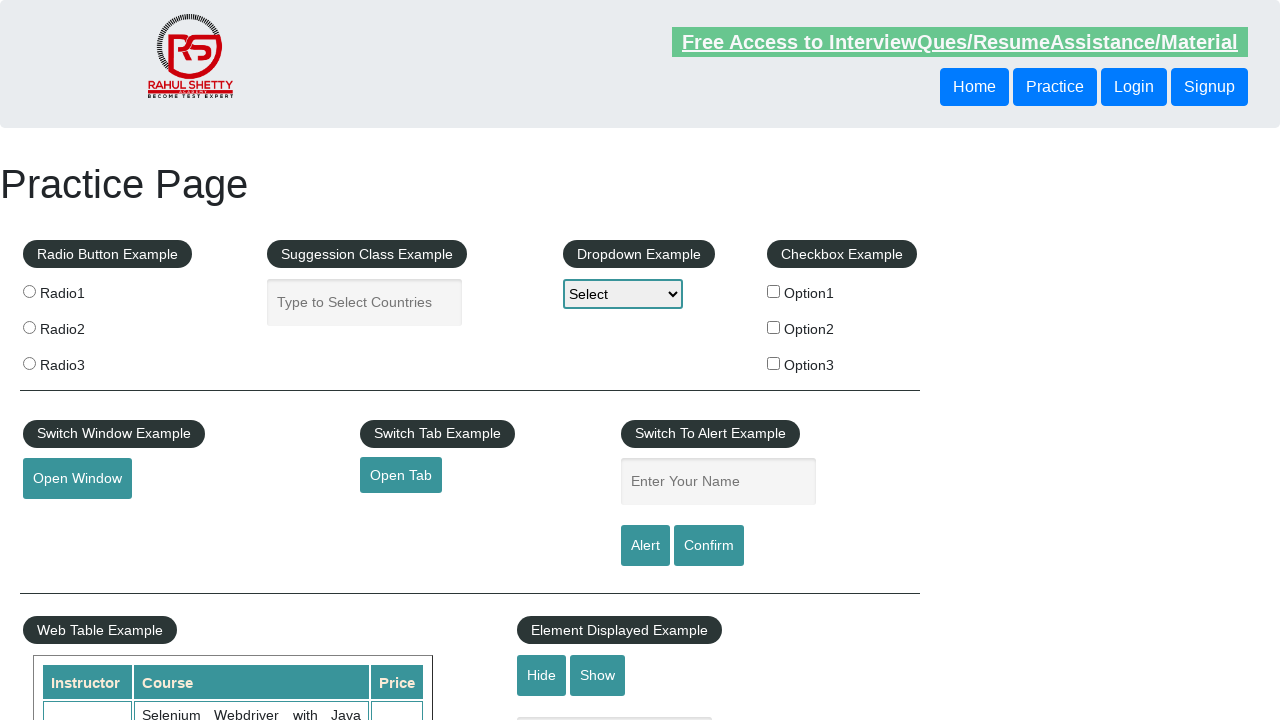

Filled name field with 'John' for confirm test on #name
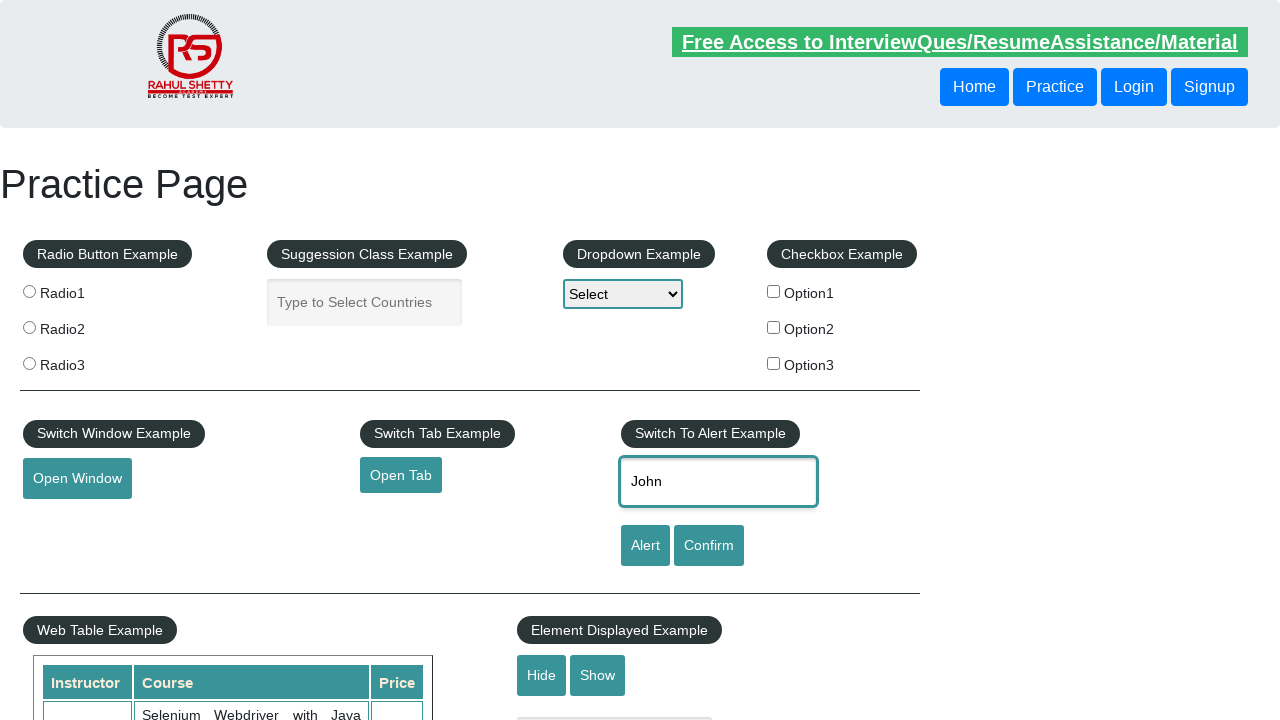

Clicked confirm button at (709, 546) on #confirmbtn
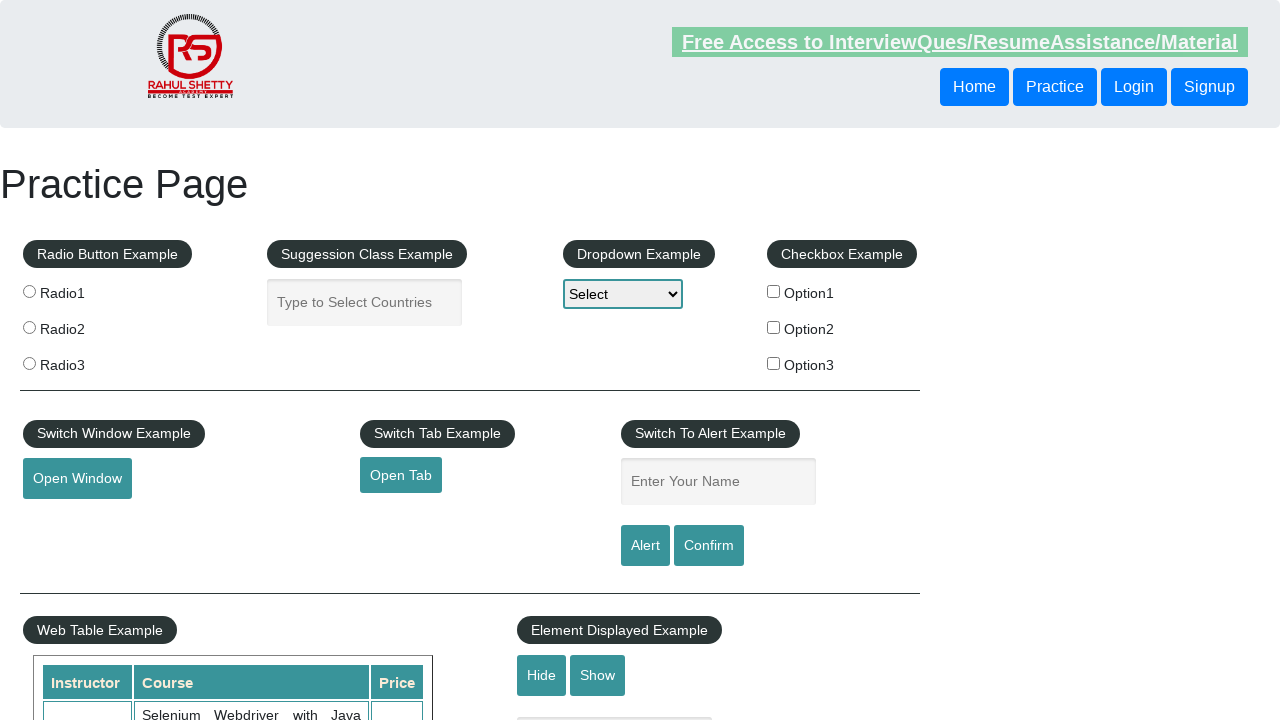

Accepted confirm dialog
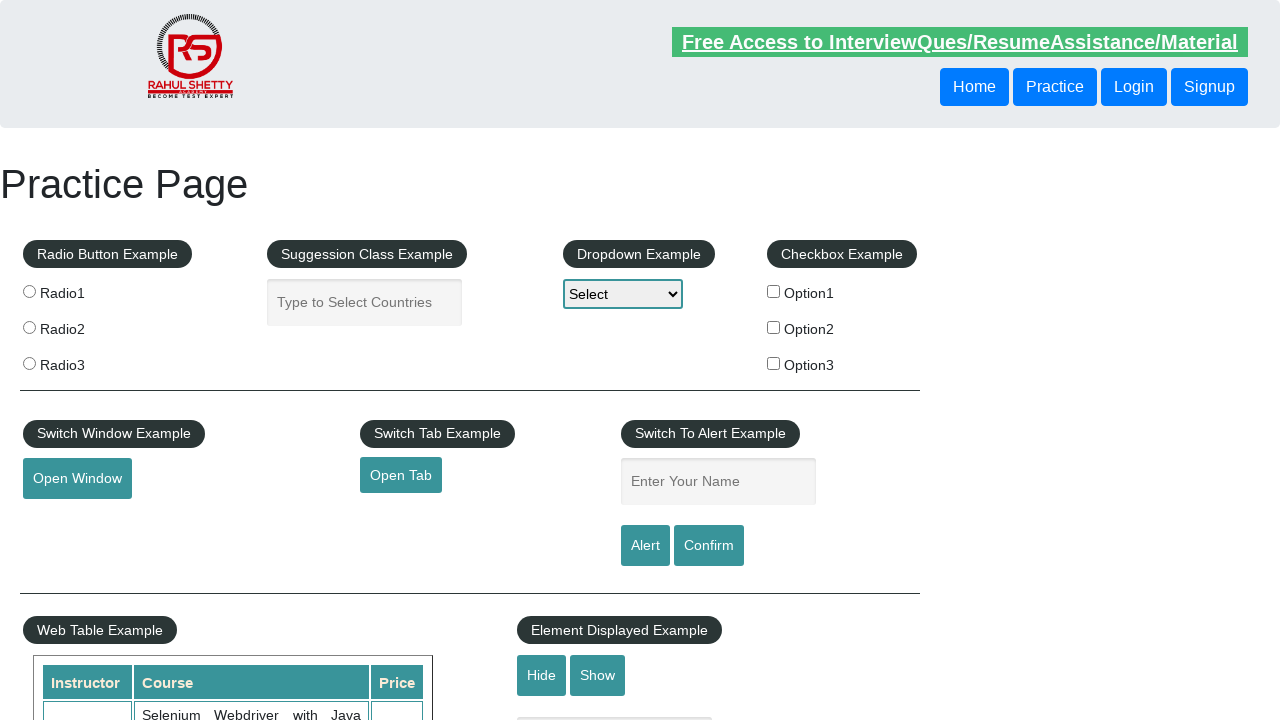

Filled name field with 'John' for second confirm test on #name
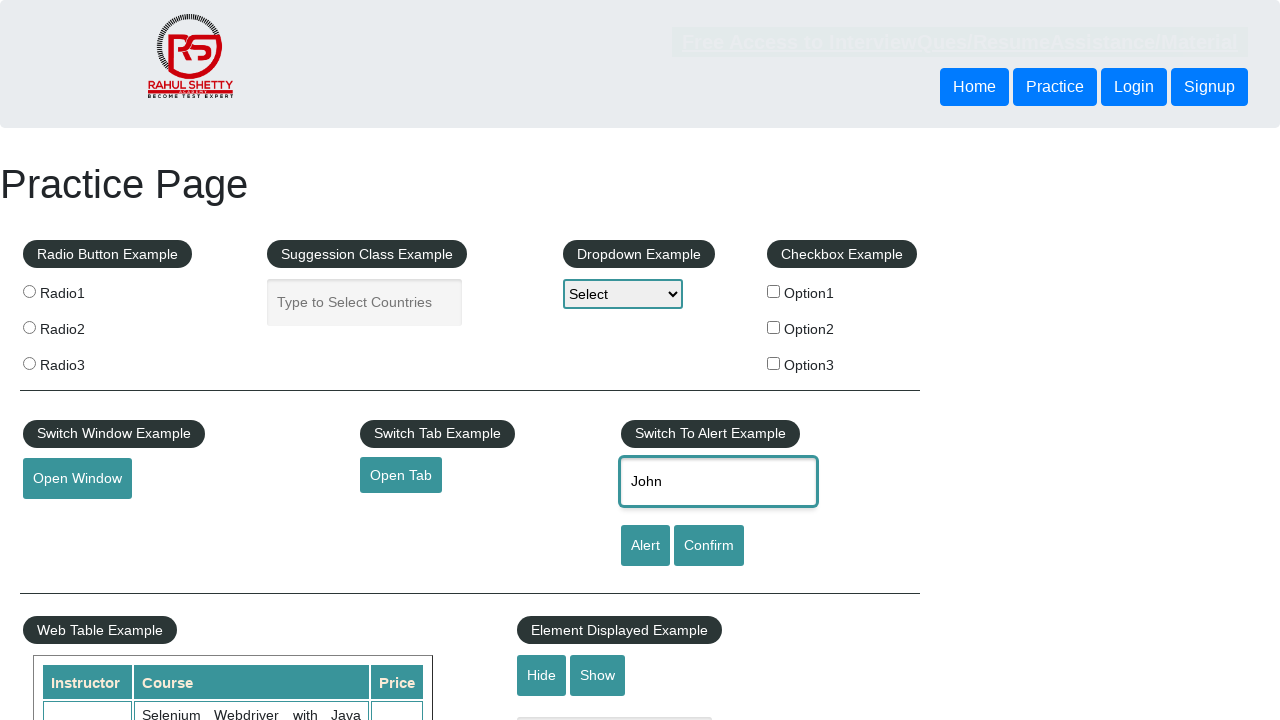

Clicked confirm button again at (709, 546) on #confirmbtn
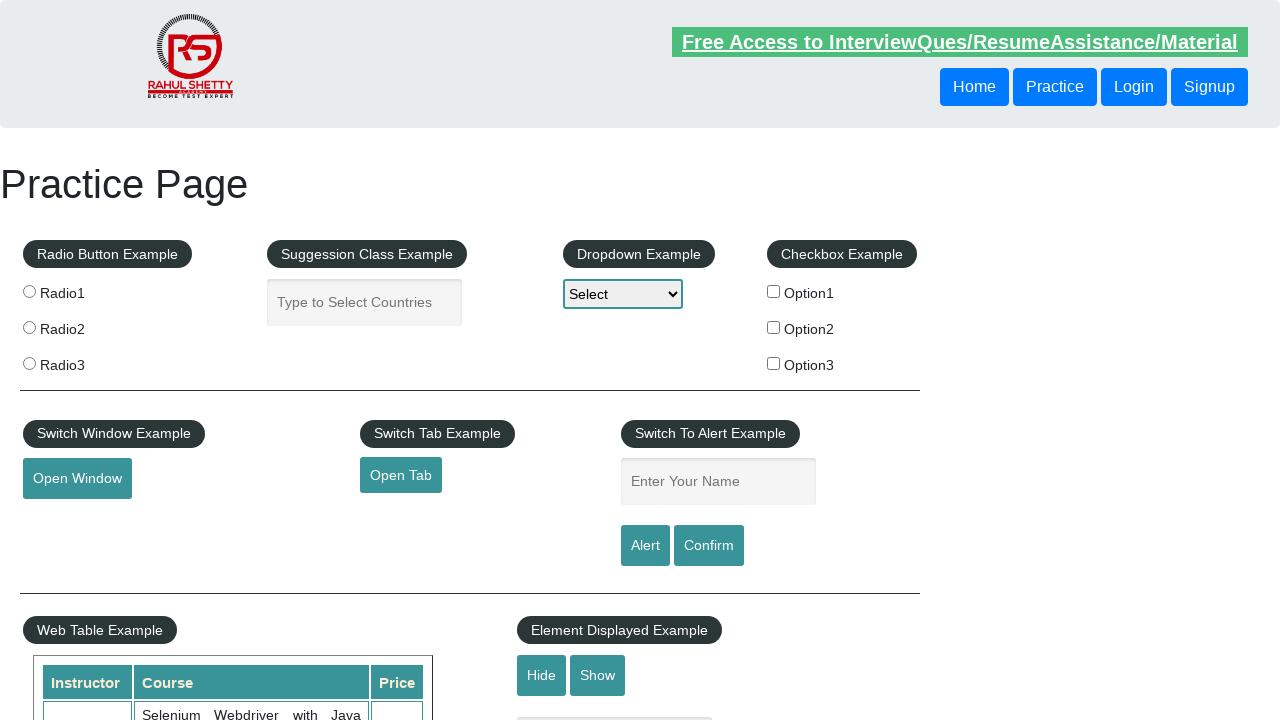

Dismissed confirm dialog
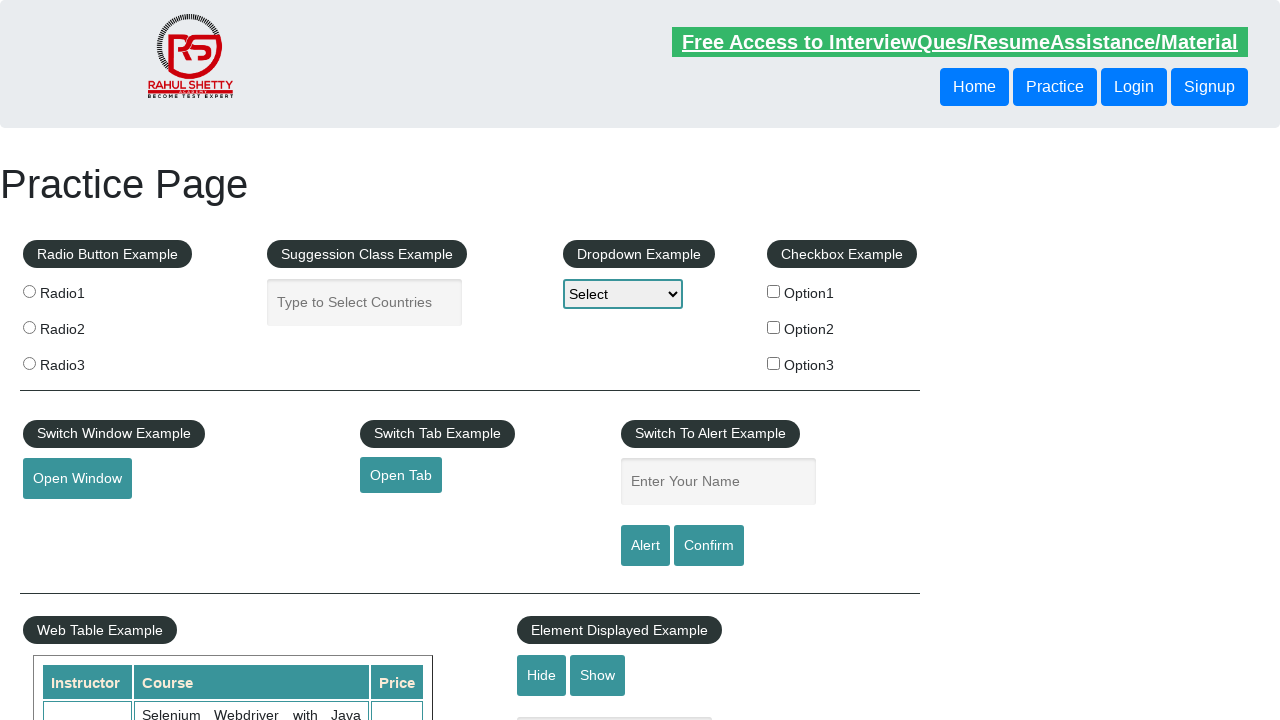

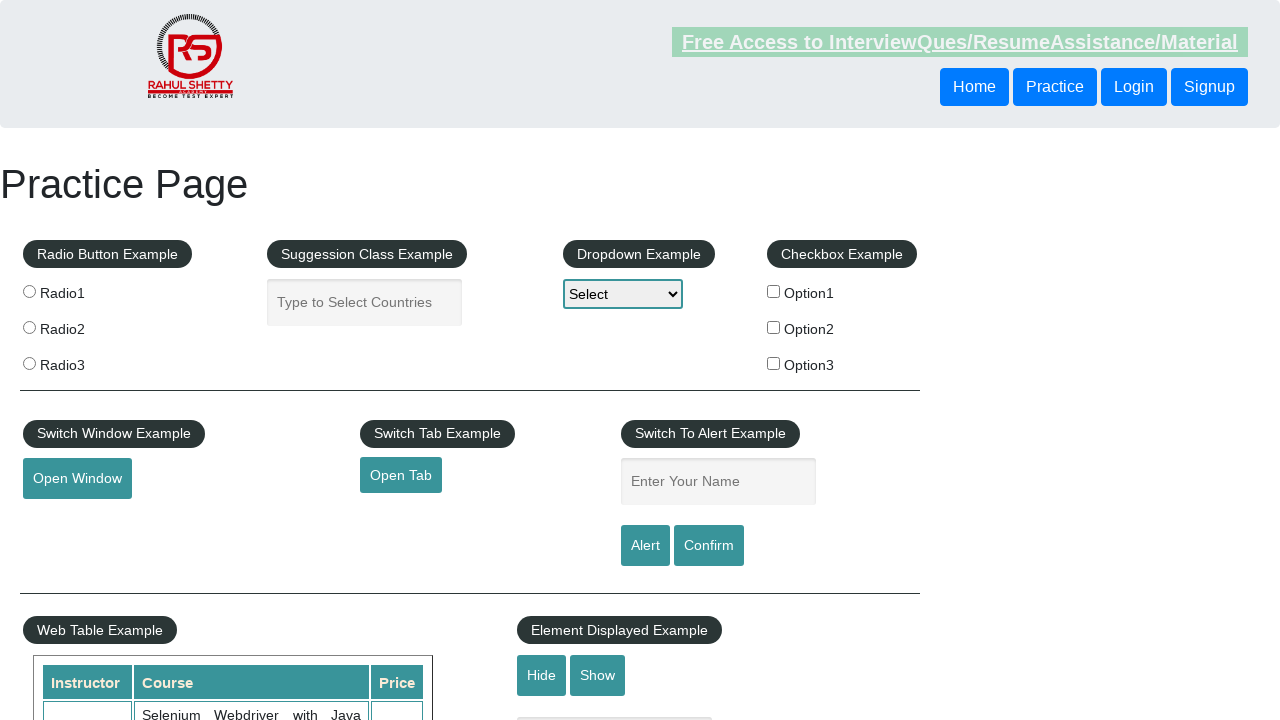